Tests React Semantic UI dropdown by selecting "Elliot Fu" and then "Matt" from a selection dropdown and verifying each selection

Starting URL: https://react.semantic-ui.com/modules/dropdown/

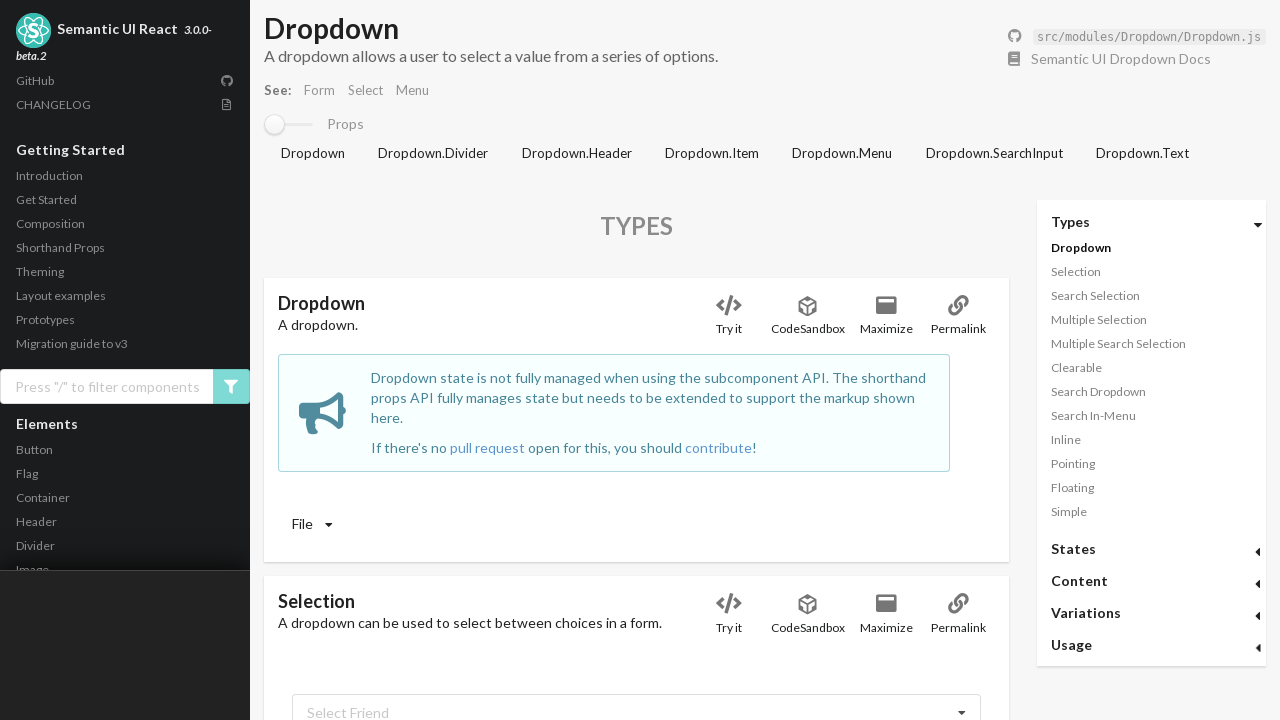

Waited for selection dropdown section to load
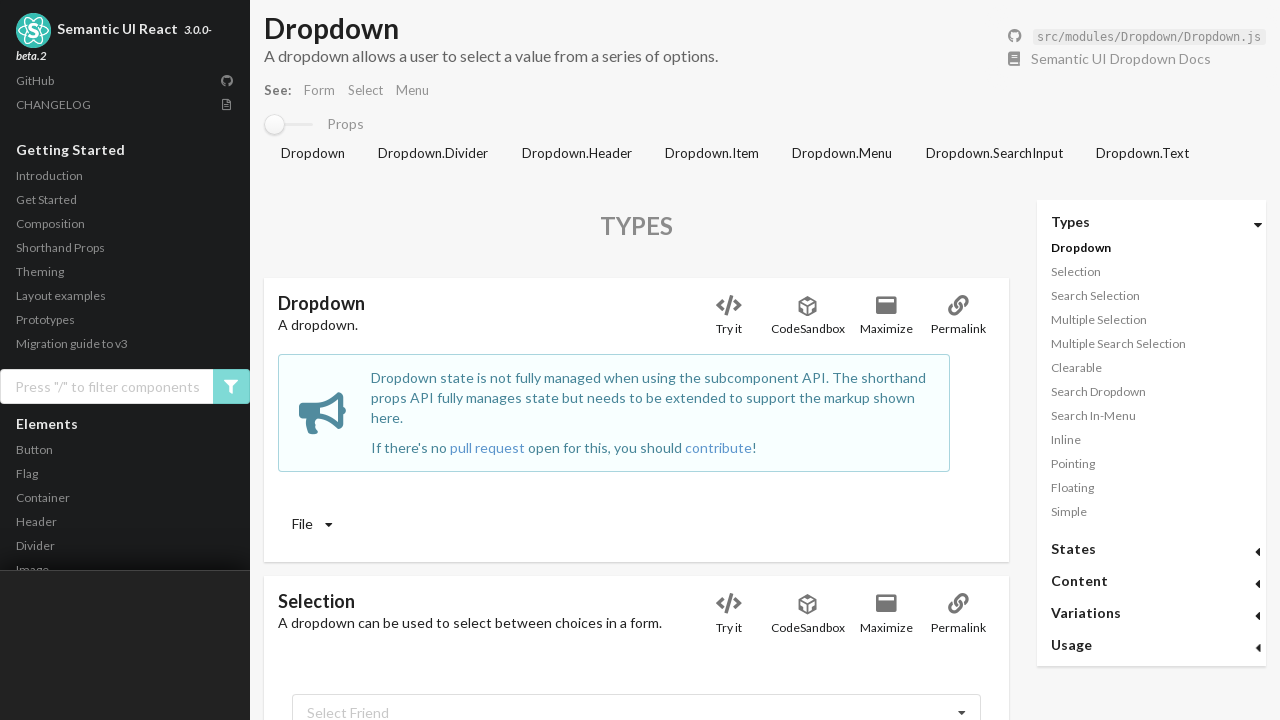

Clicked dropdown icon to open selection dropdown at (962, 702) on xpath=//h3[@id='selection']/ancestor::div[@class='equal width row']/following-si
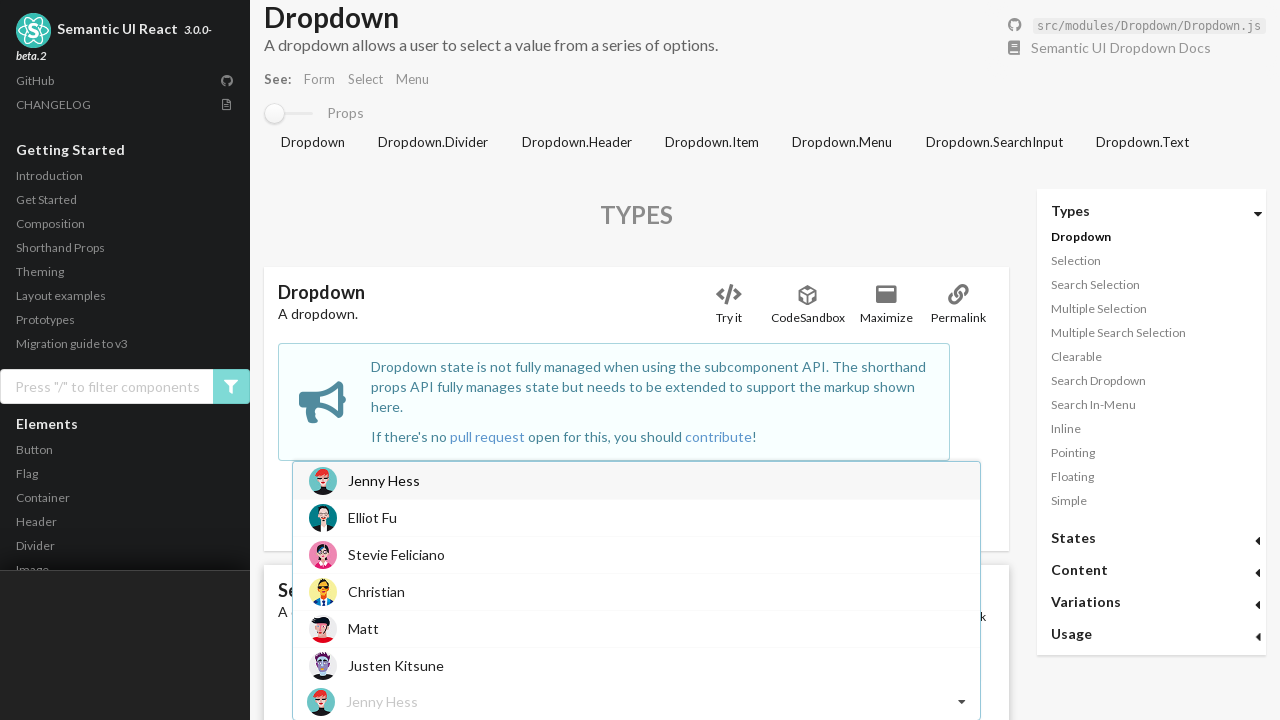

Dropdown options loaded and visible
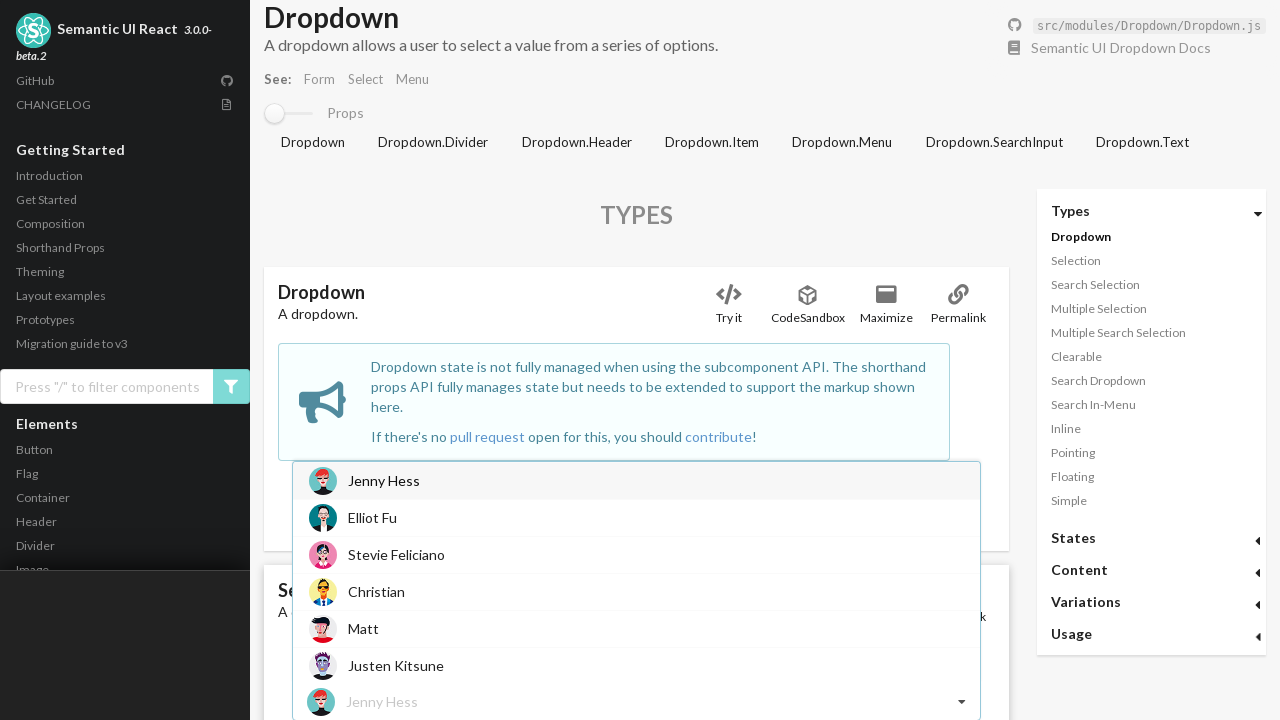

Selected 'Elliot Fu' from dropdown at (372, 518) on xpath=//h3[@id='selection']/ancestor::div[@class='equal width row']/following-si
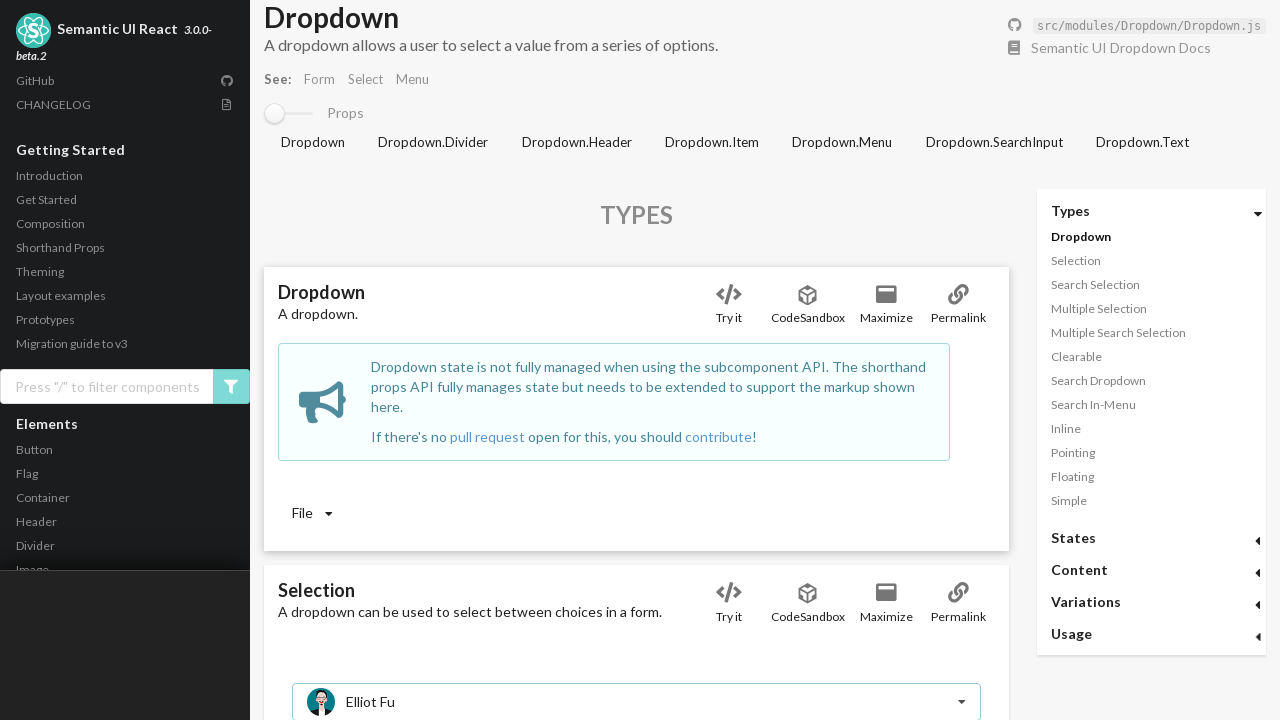

Waited 500ms for selection to register
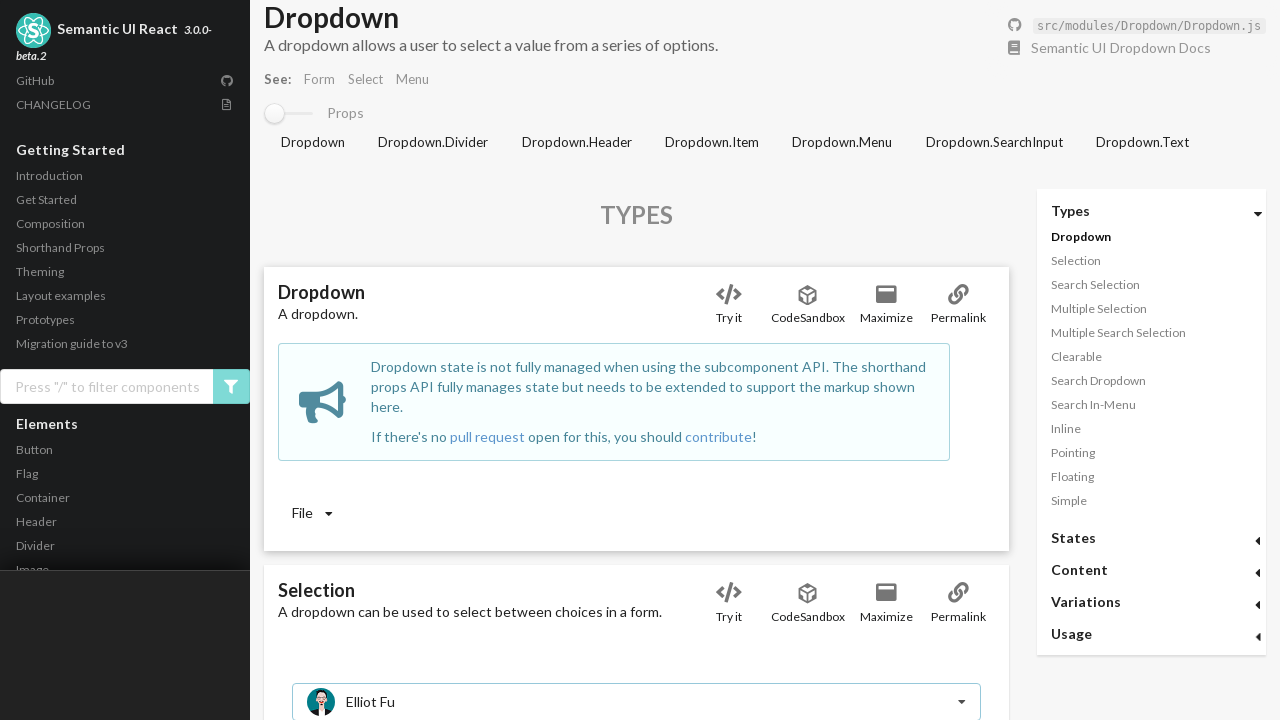

Clicked dropdown icon again to open selection dropdown at (962, 702) on xpath=//h3[@id='selection']/ancestor::div[@class='equal width row']/following-si
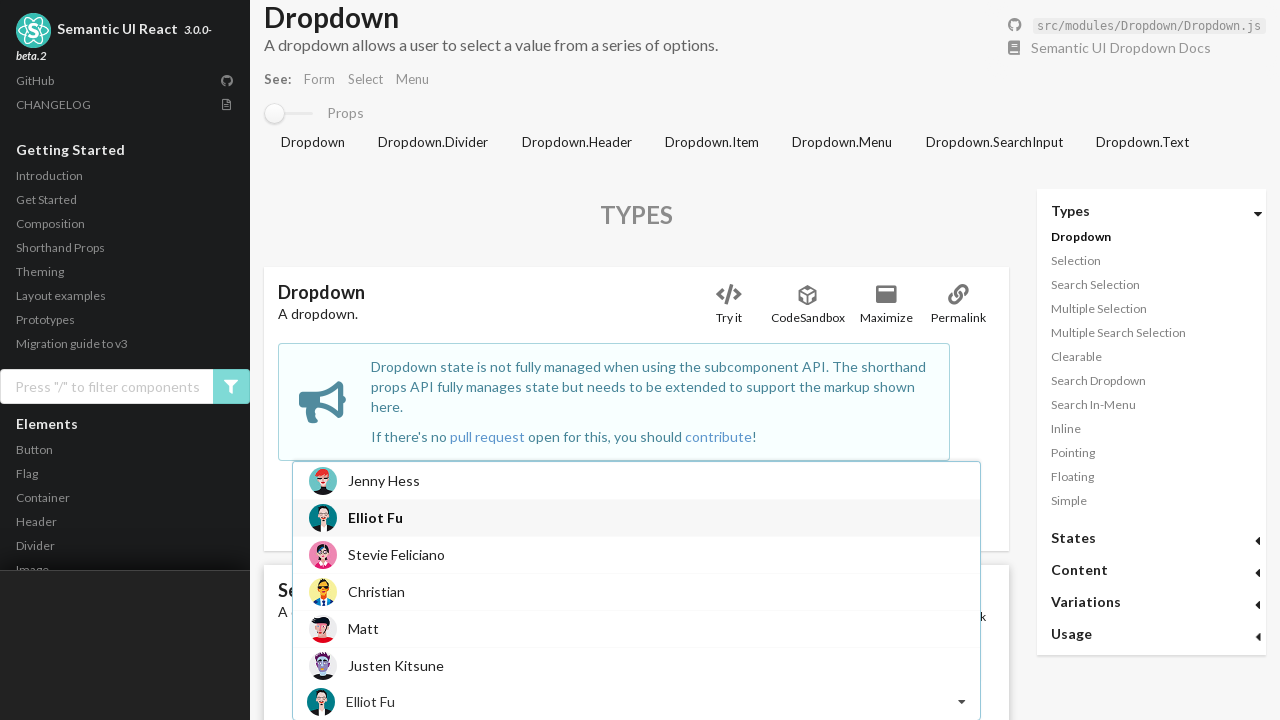

Dropdown options loaded again and visible
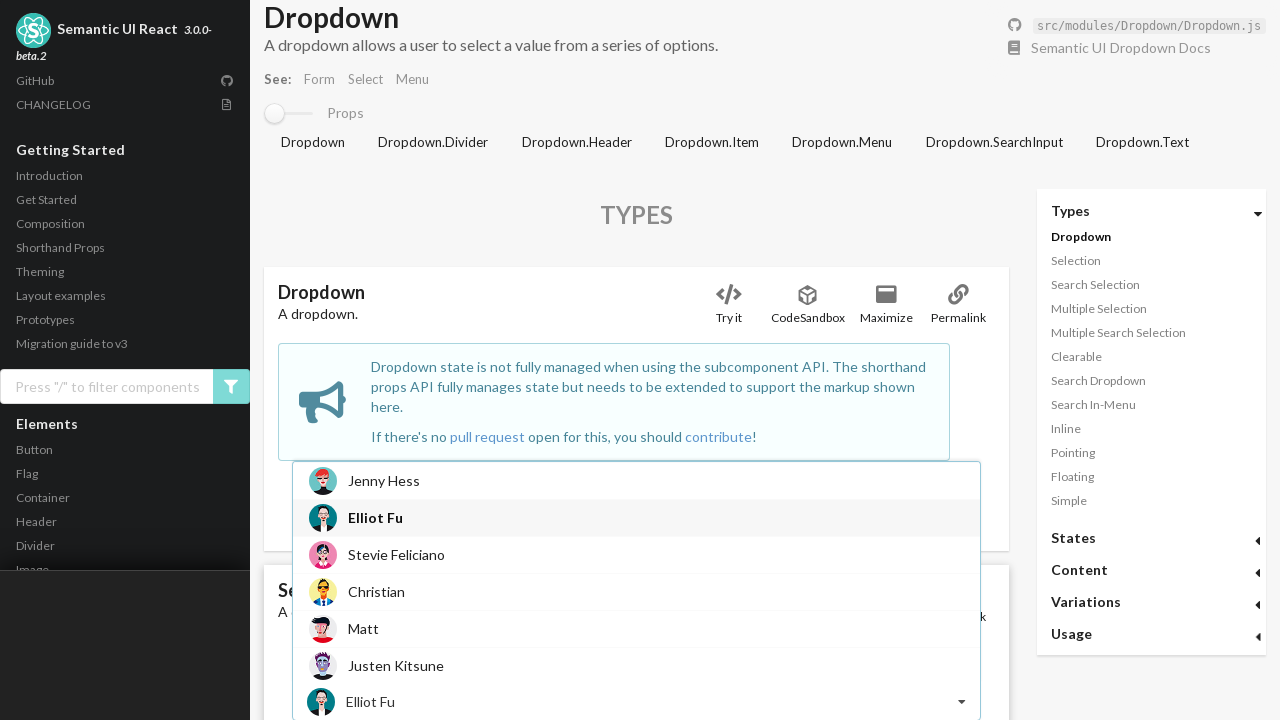

Selected 'Matt' from dropdown at (364, 629) on xpath=//h3[@id='selection']/ancestor::div[@class='equal width row']/following-si
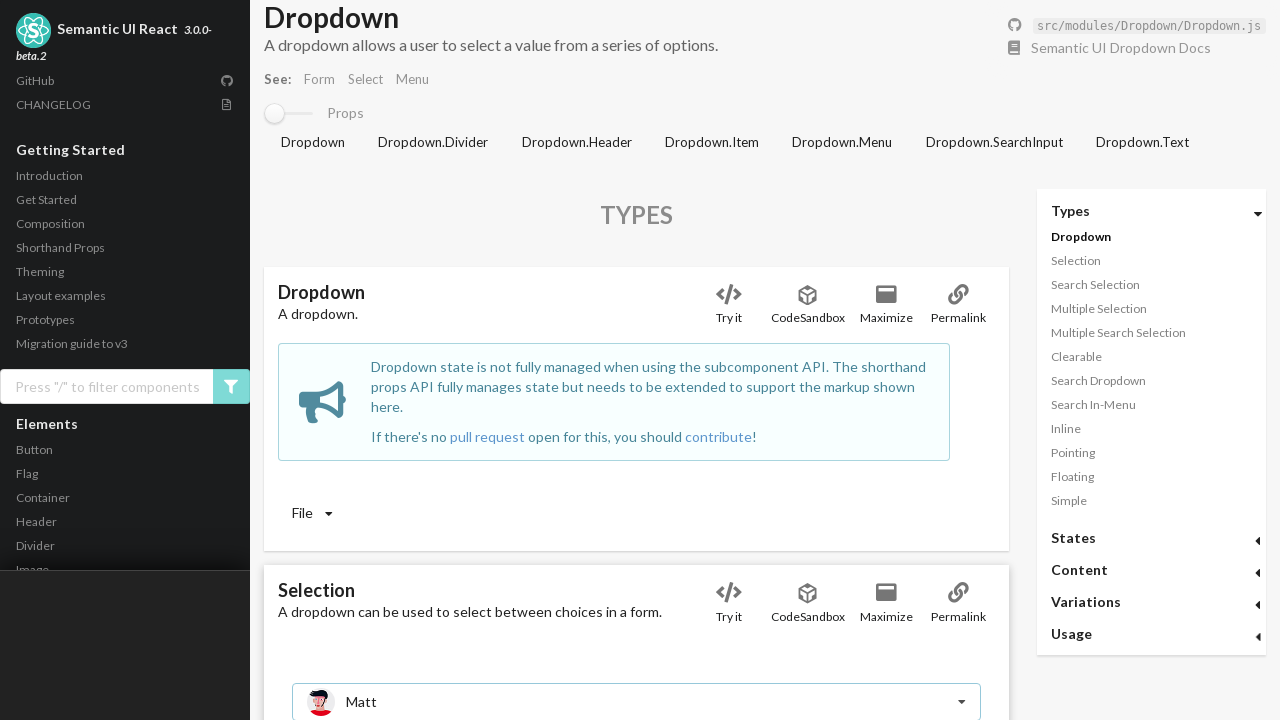

Waited 500ms for final selection to register
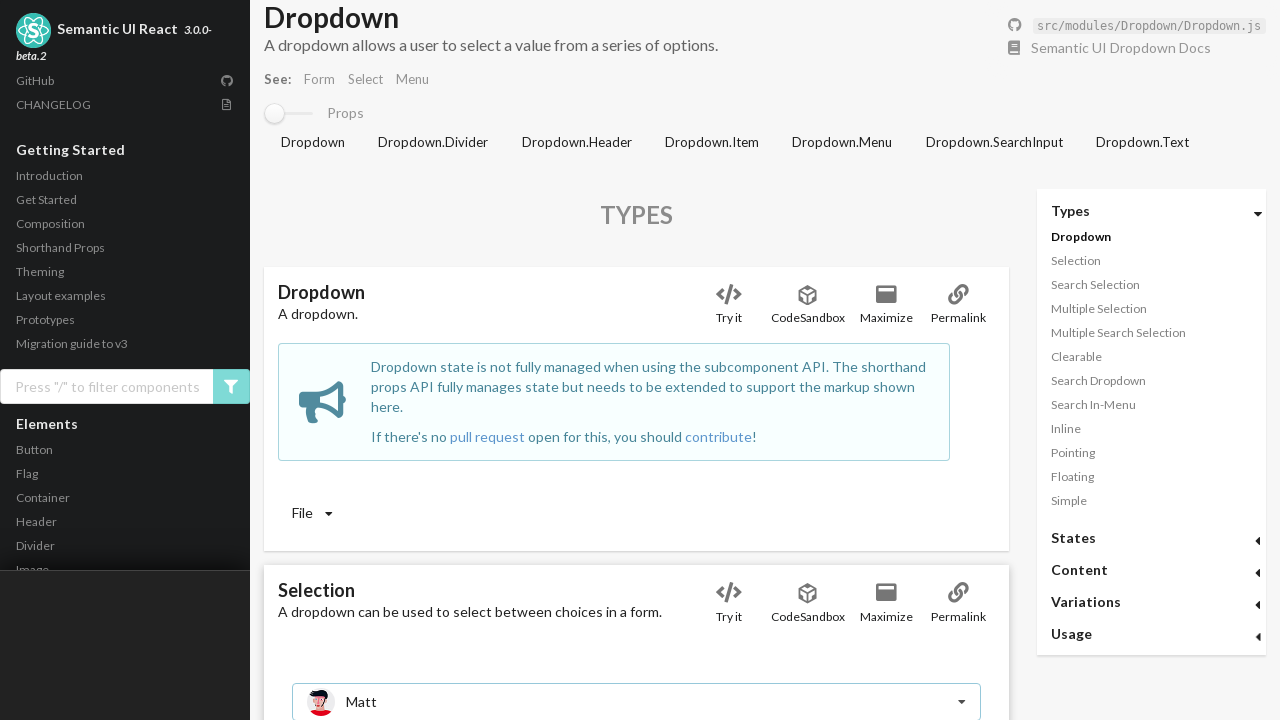

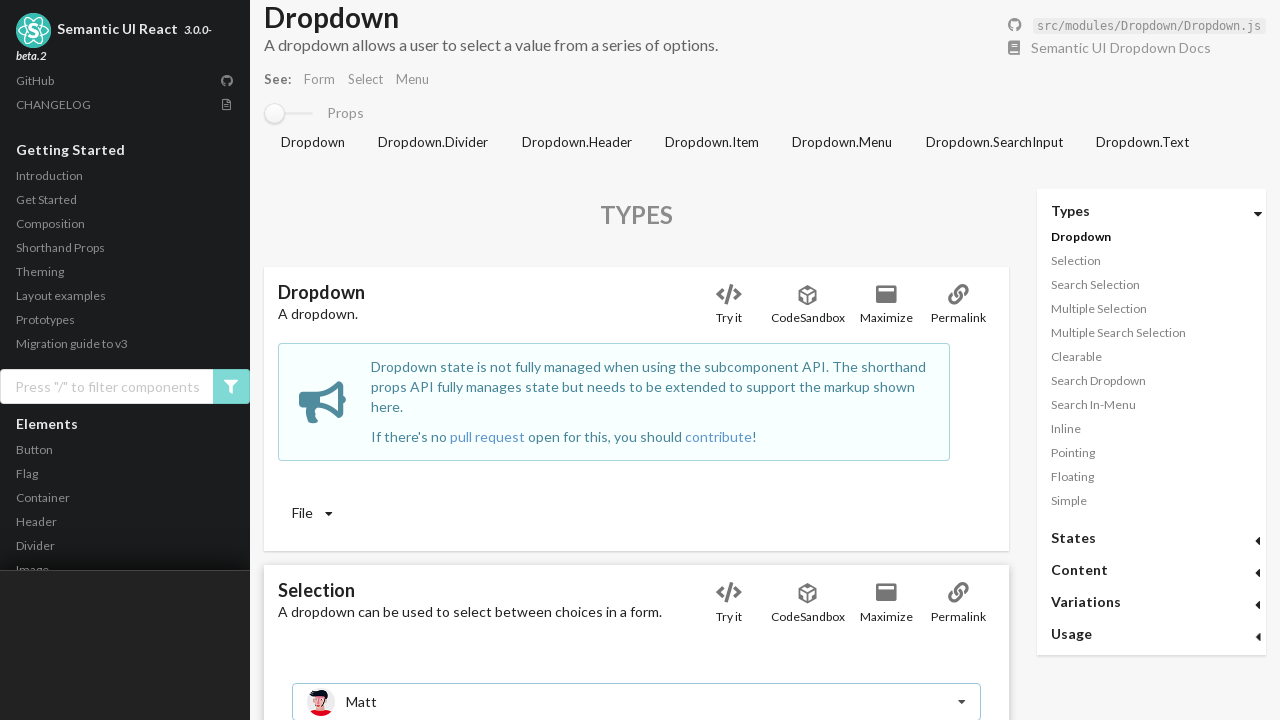